Navigates to PolicyBazaar website and clicks on the Sign in link to access the login page

Starting URL: https://www.policybazaar.com/

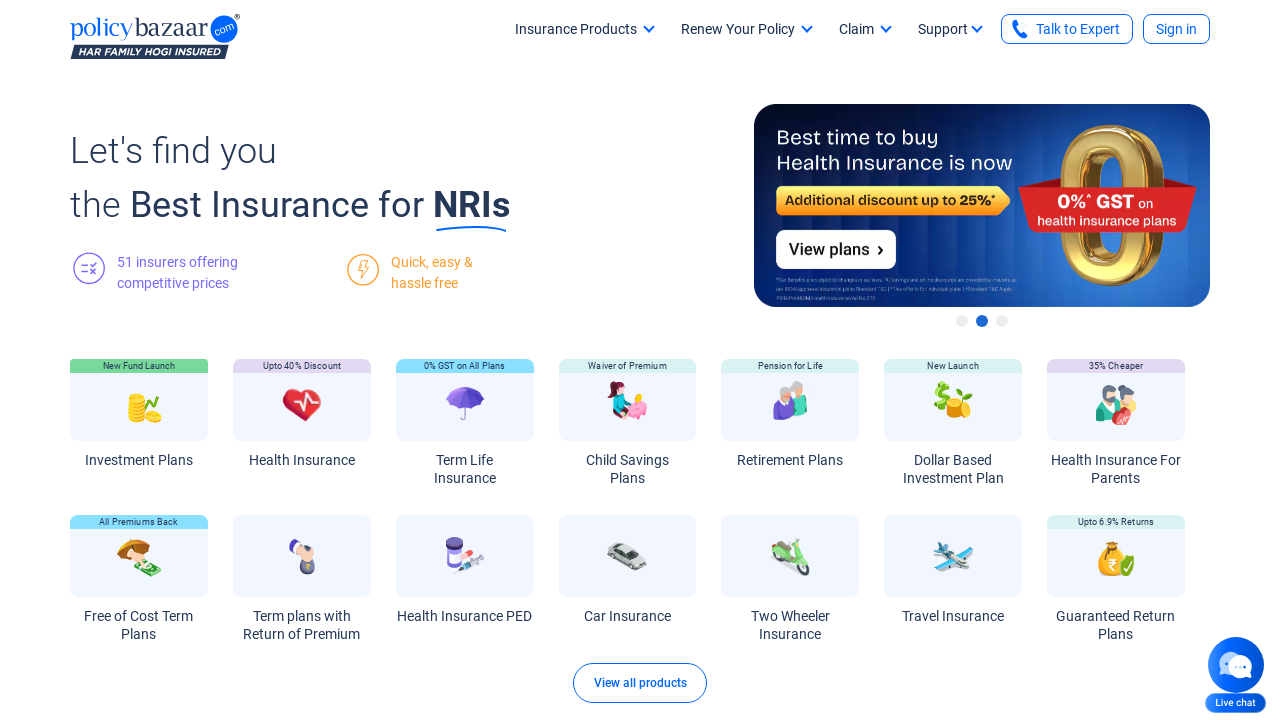

Navigated to PolicyBazaar website
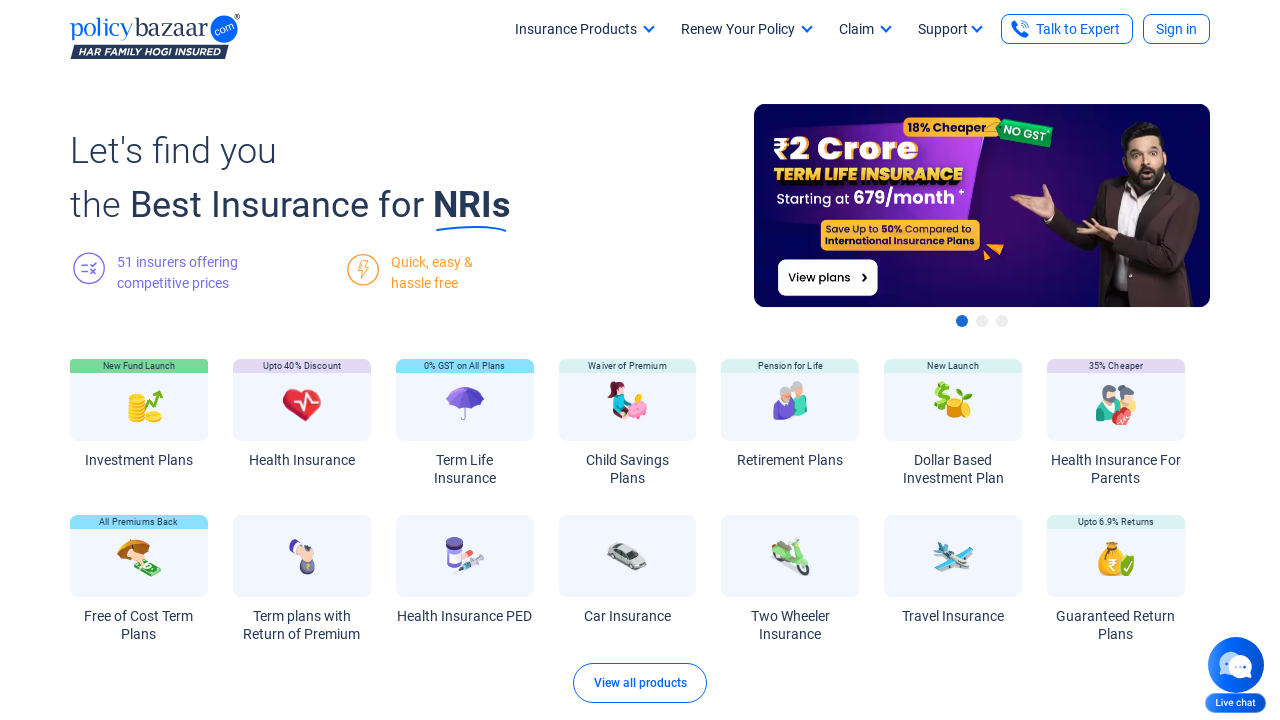

Clicked on the Sign in link to access the login page at (1176, 29) on xpath=//a[text()='Sign in']
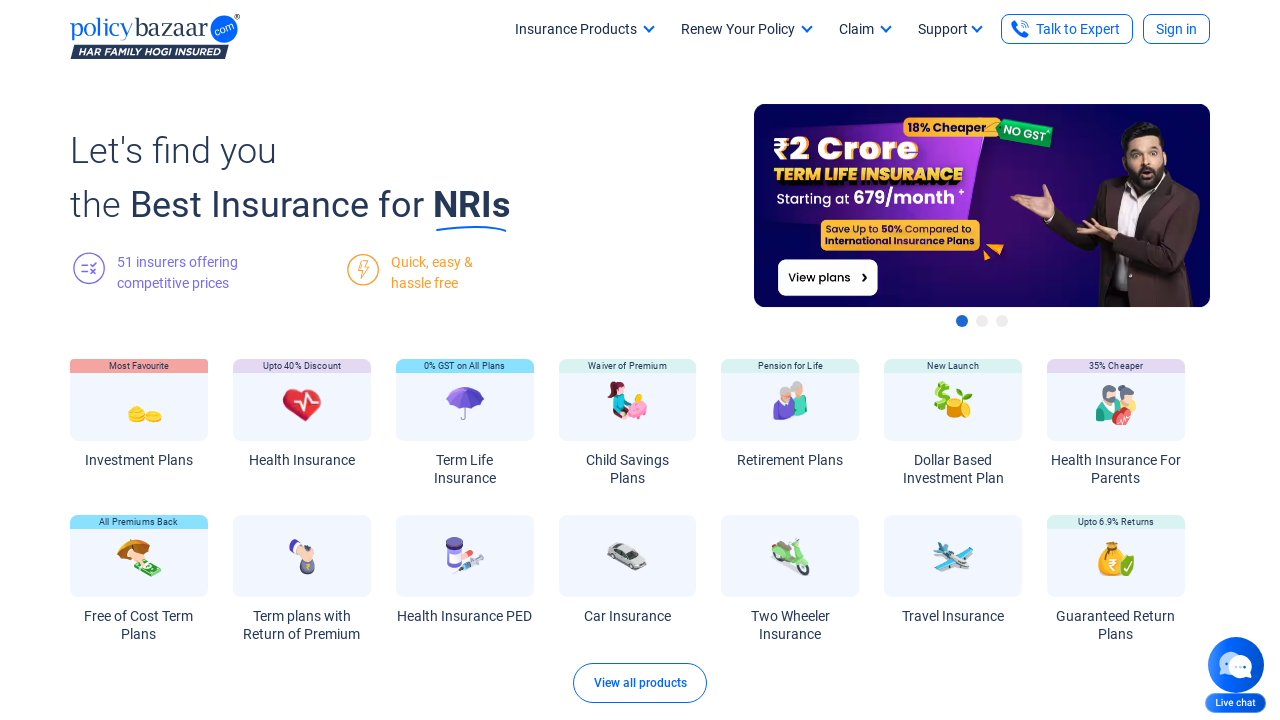

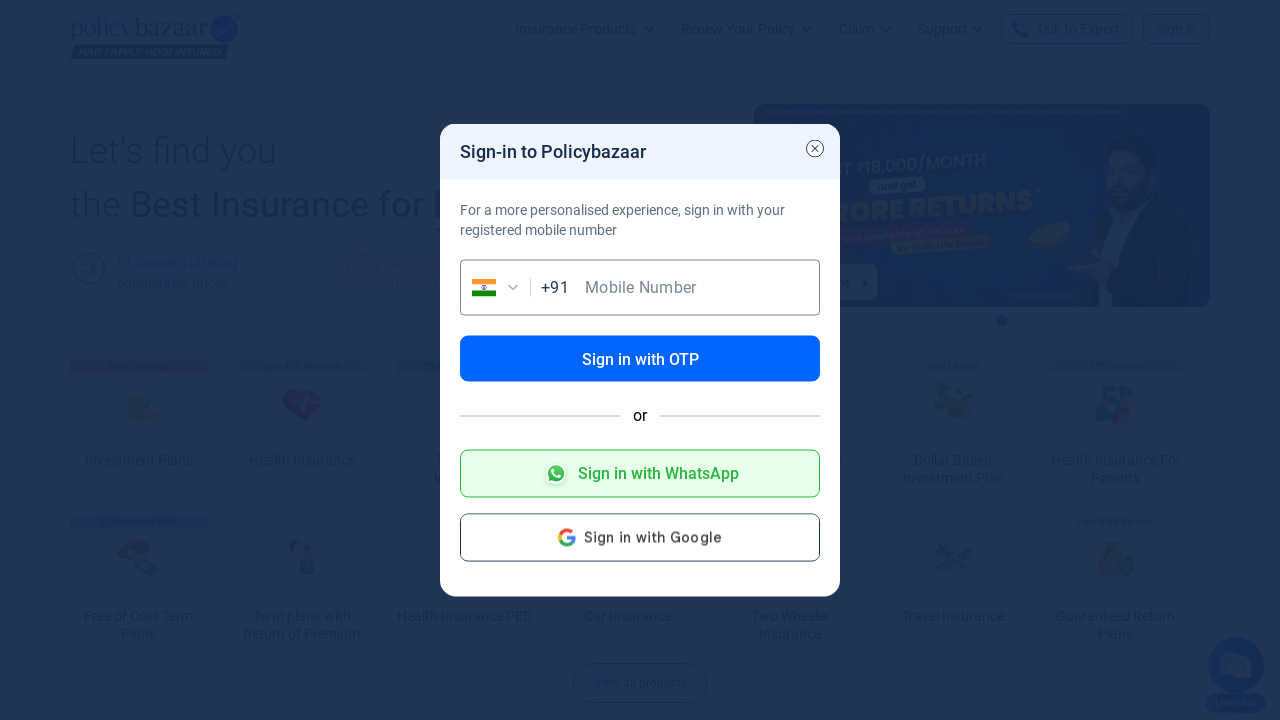